Tests that new todo items are appended to the bottom of the list and the count displays correctly.

Starting URL: https://demo.playwright.dev/todomvc

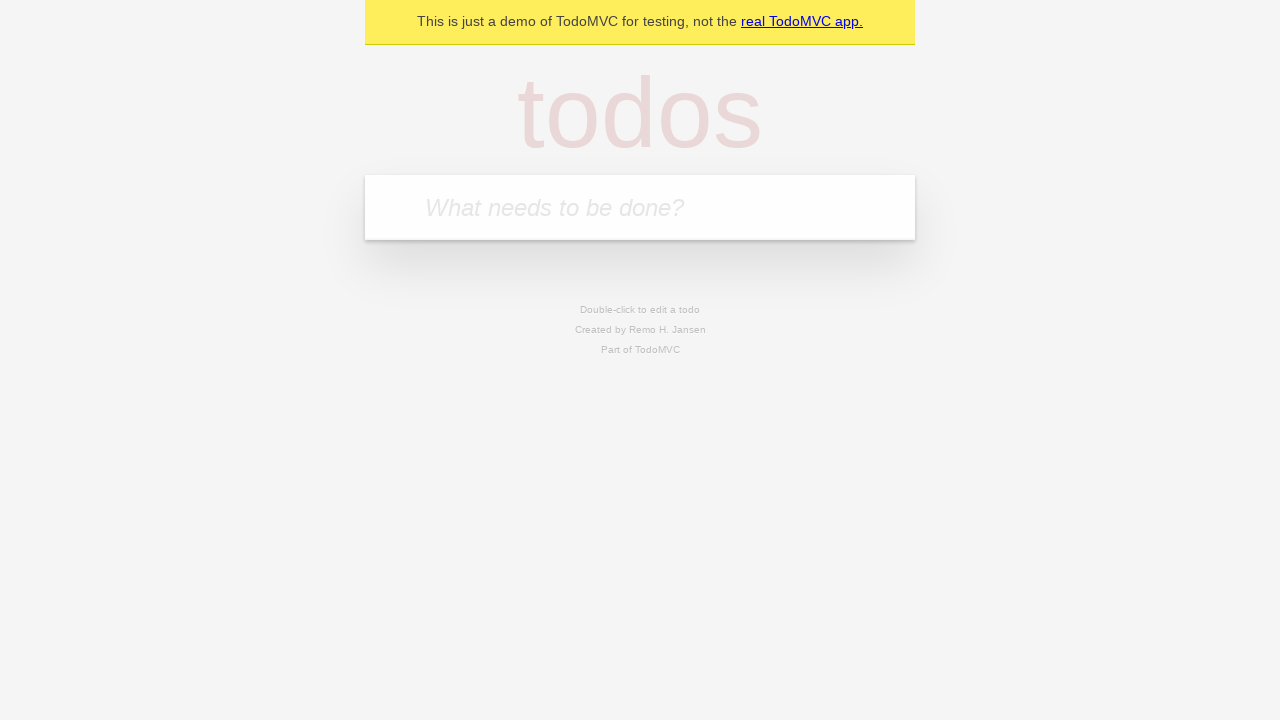

Filled todo input with 'buy some cheese' on internal:attr=[placeholder="What needs to be done?"i]
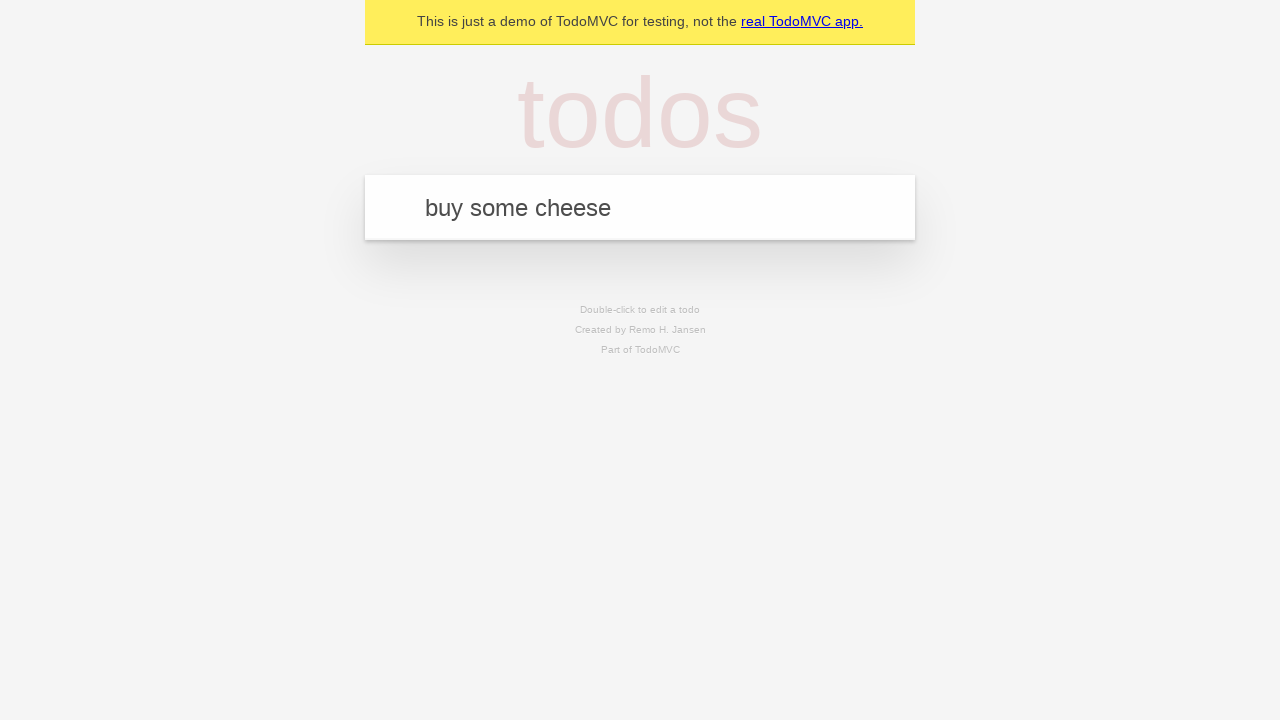

Pressed Enter to add first todo item on internal:attr=[placeholder="What needs to be done?"i]
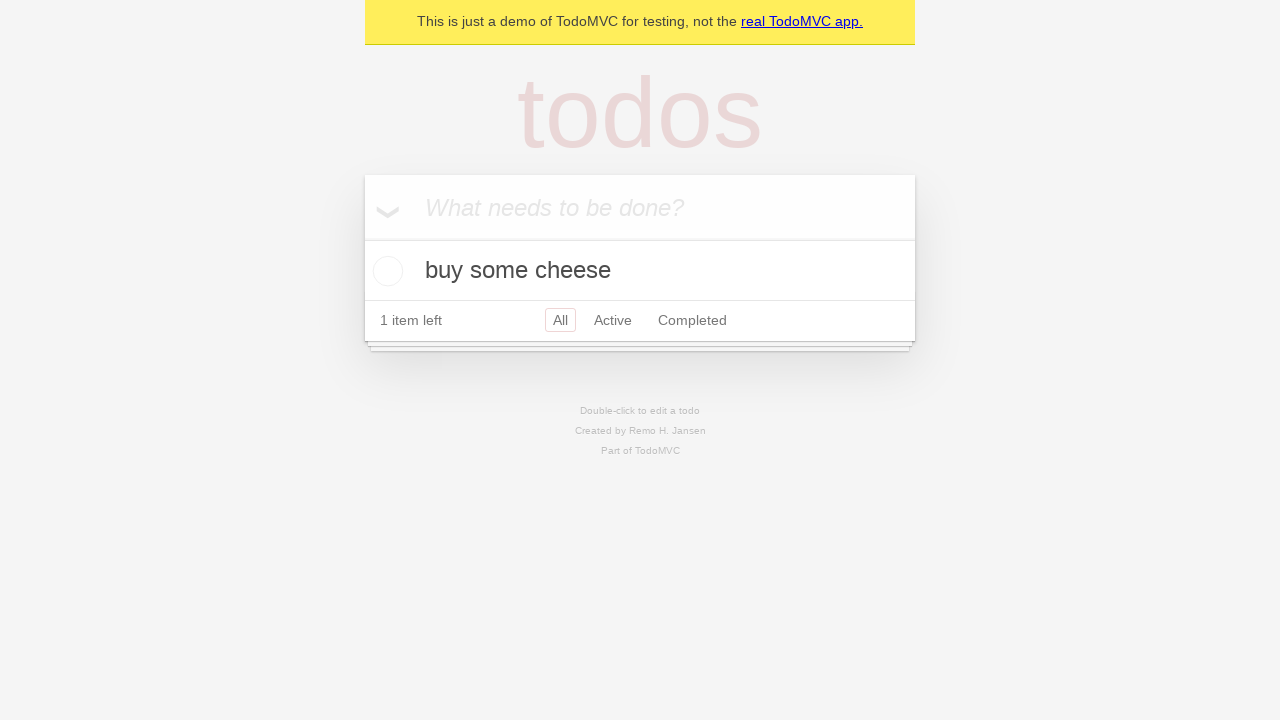

Filled todo input with 'feed the cat' on internal:attr=[placeholder="What needs to be done?"i]
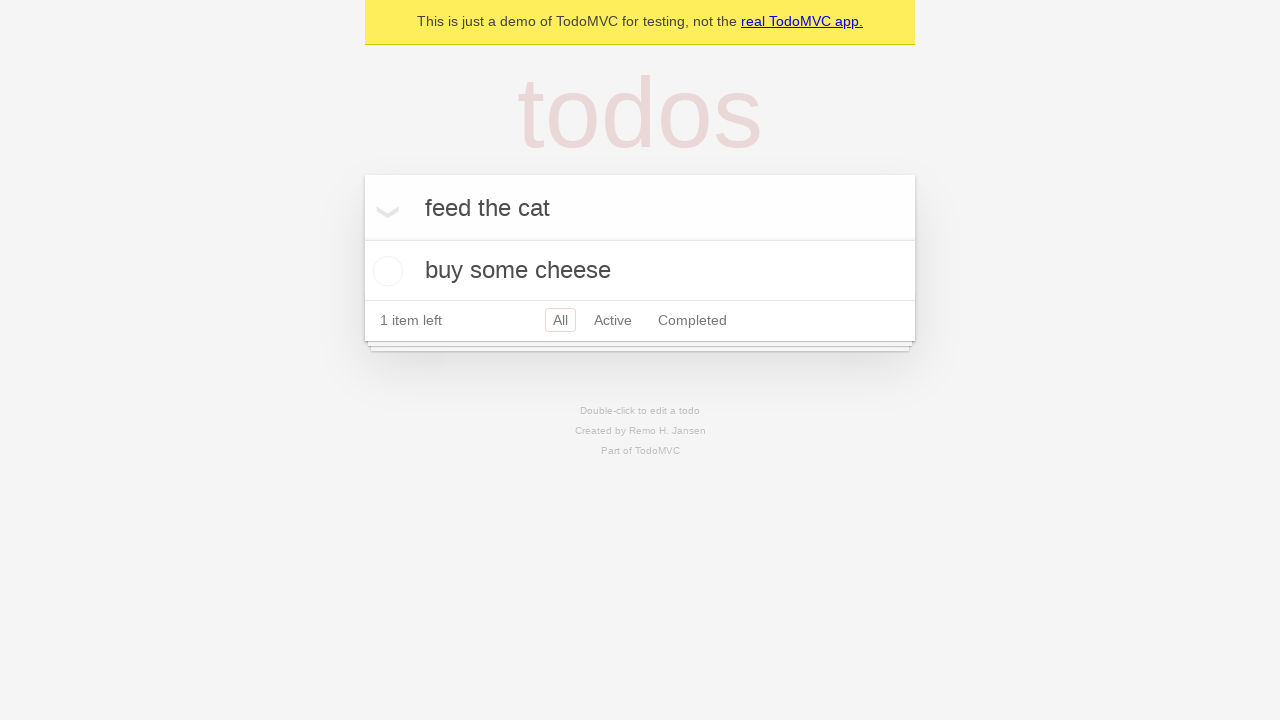

Pressed Enter to add second todo item on internal:attr=[placeholder="What needs to be done?"i]
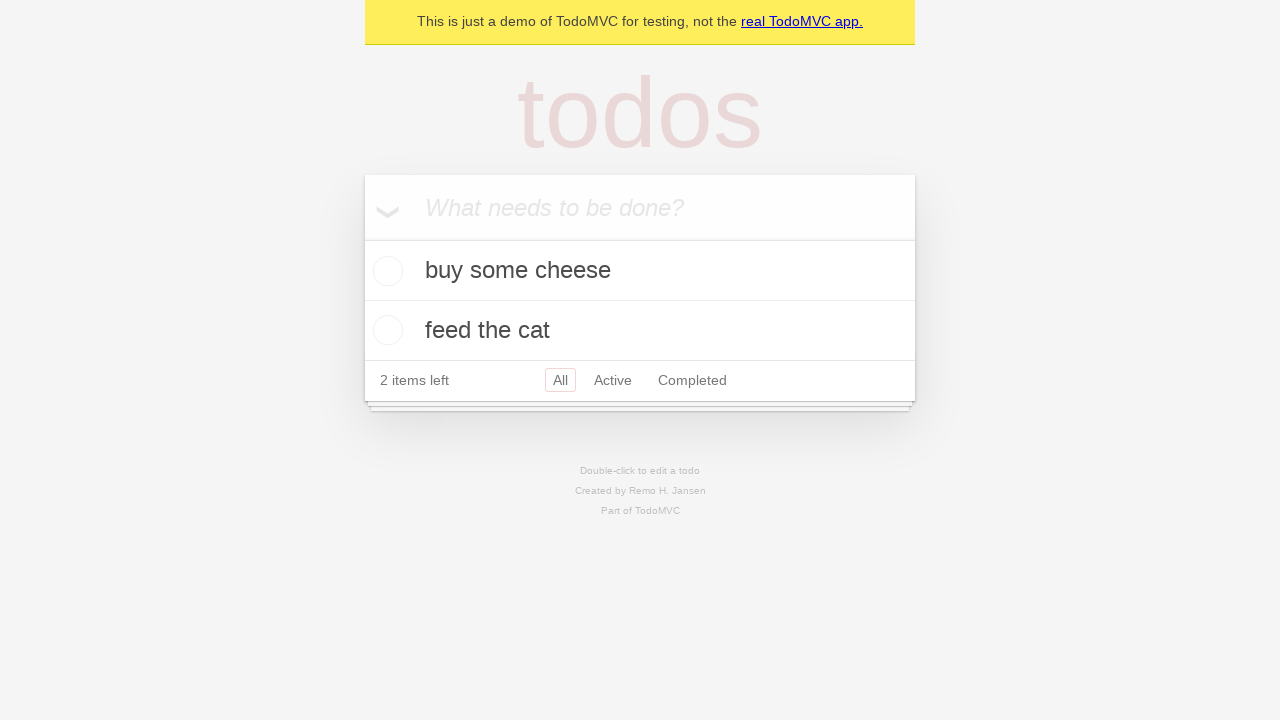

Filled todo input with 'book a doctors appointment' on internal:attr=[placeholder="What needs to be done?"i]
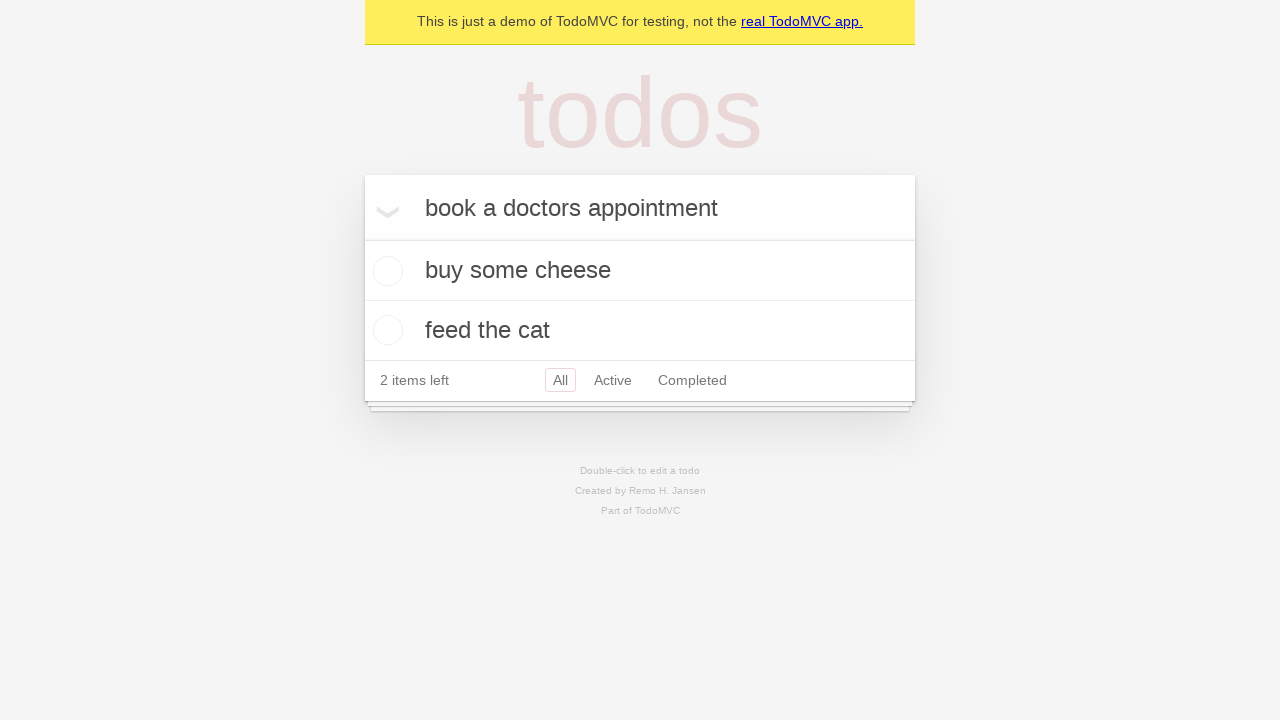

Pressed Enter to add third todo item on internal:attr=[placeholder="What needs to be done?"i]
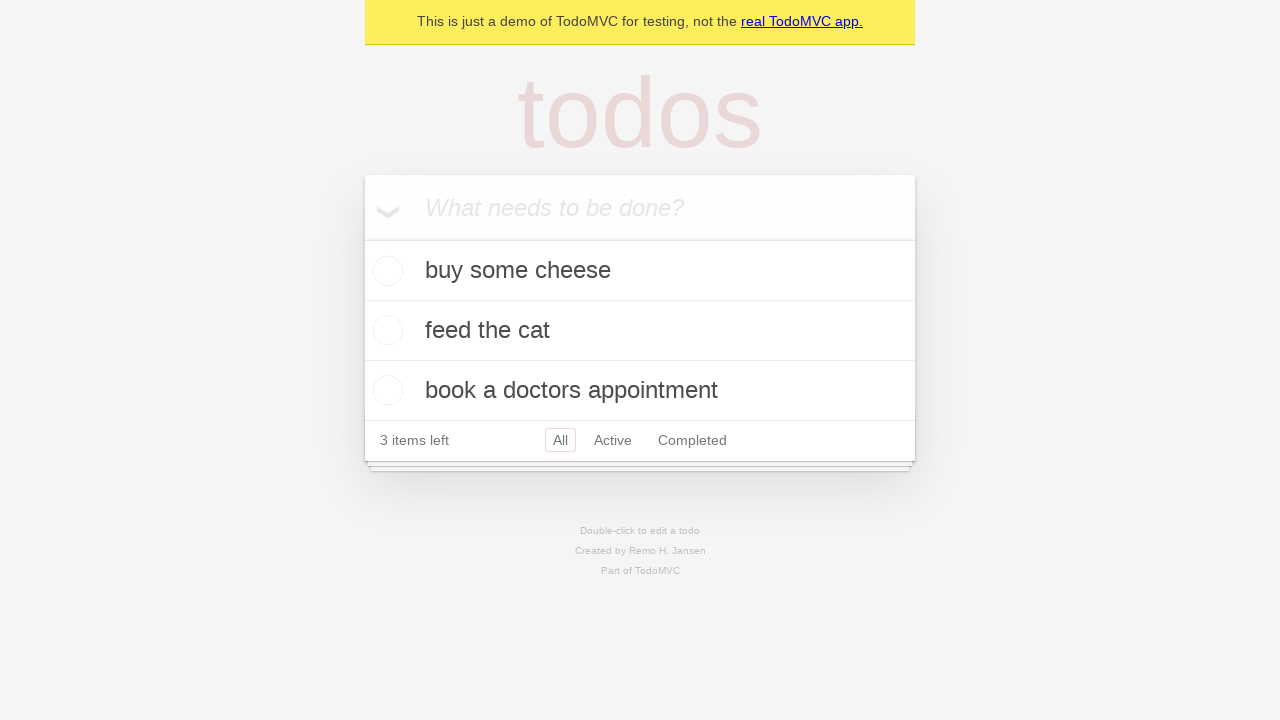

Todo count selector loaded
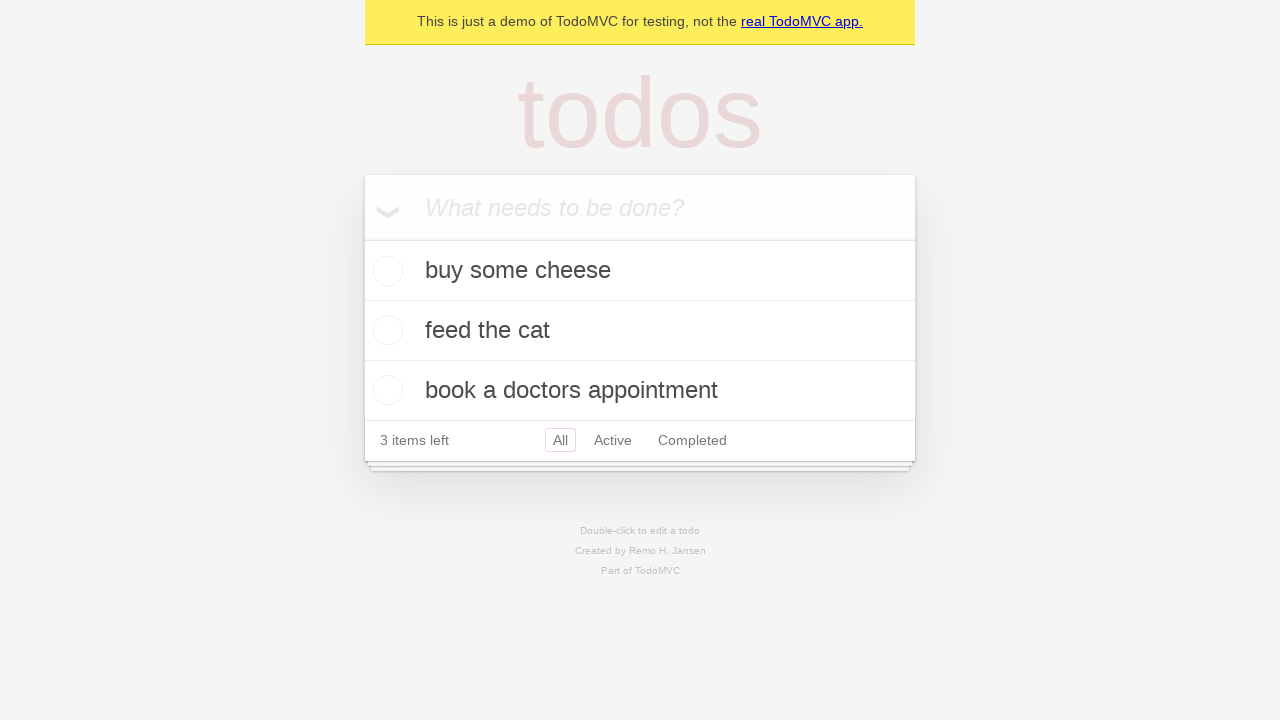

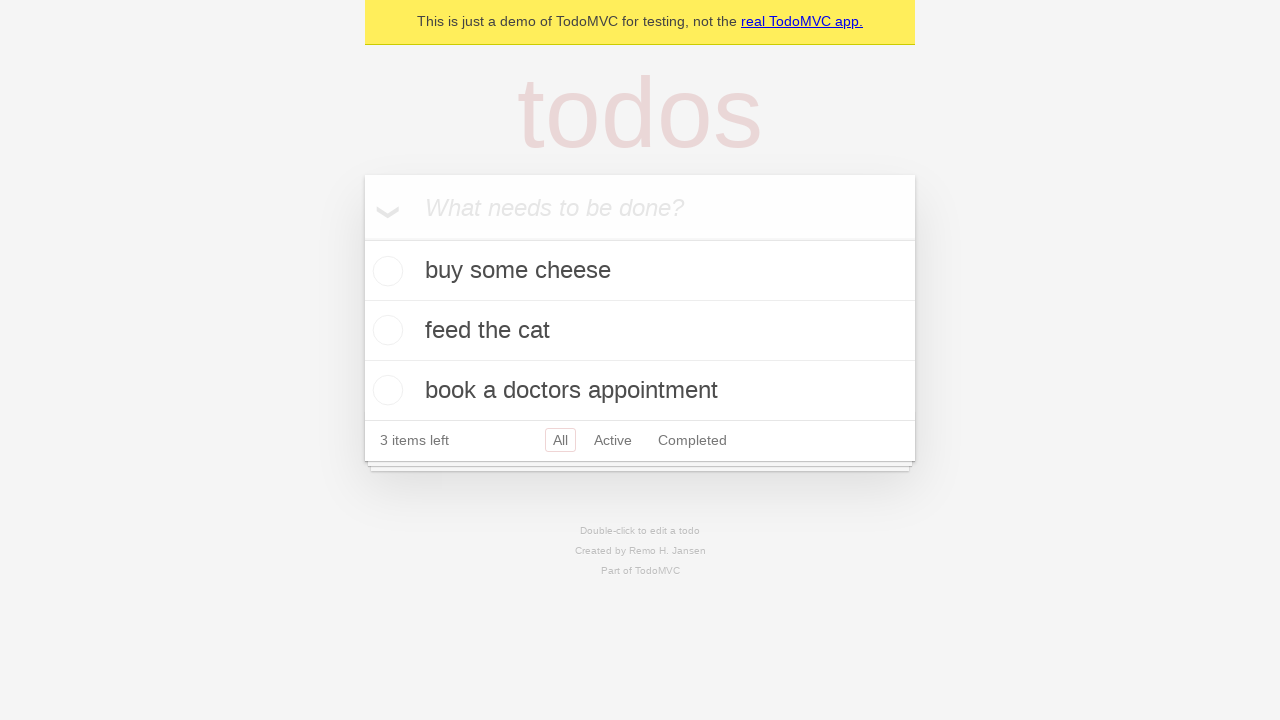